Tests opening a new tab, switching to it to verify content, then closing it and returning to the original tab

Starting URL: https://atidcollege.co.il/Xamples/ex_switch_navigation.html

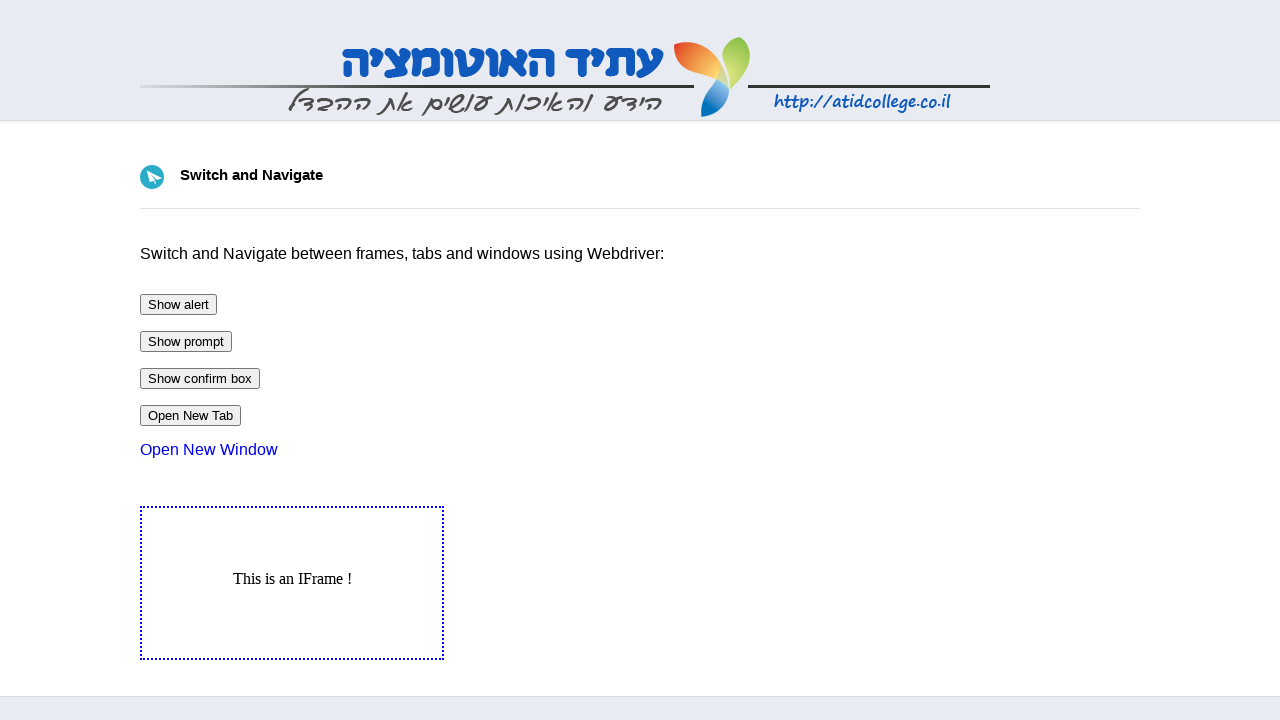

Clicked button to open new tab at (190, 416) on #btnNewTab
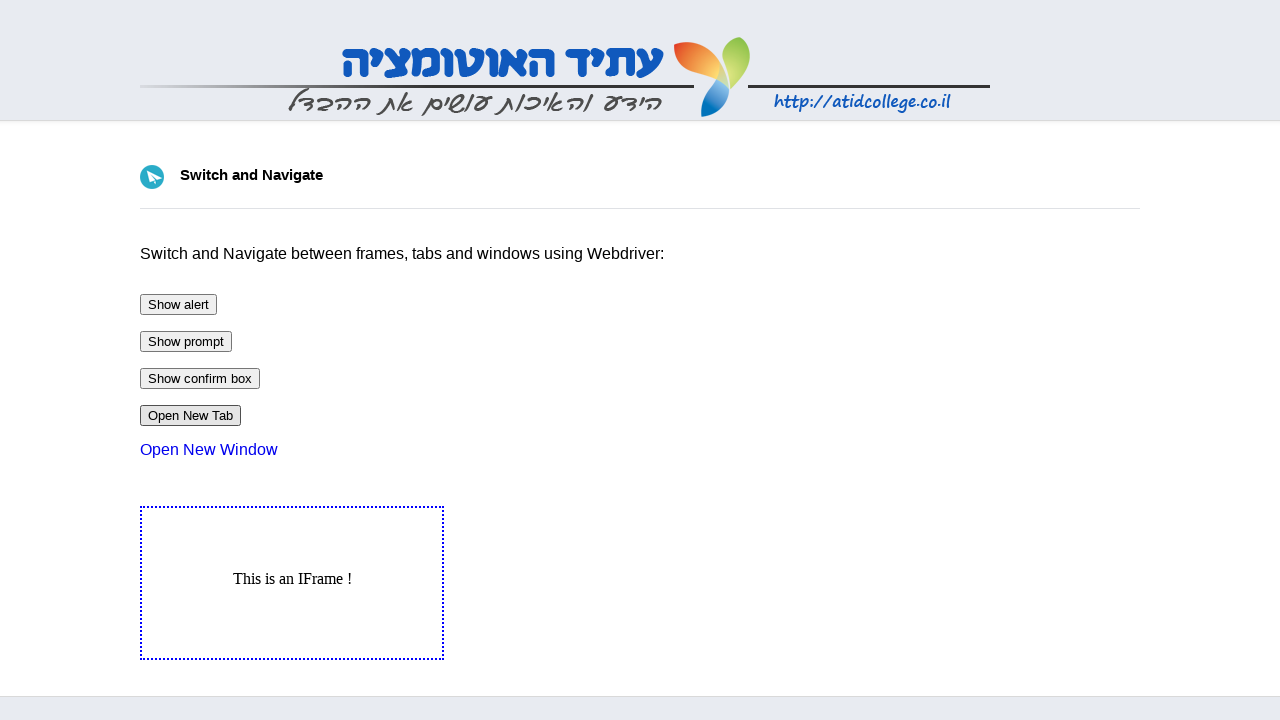

New tab opened and captured
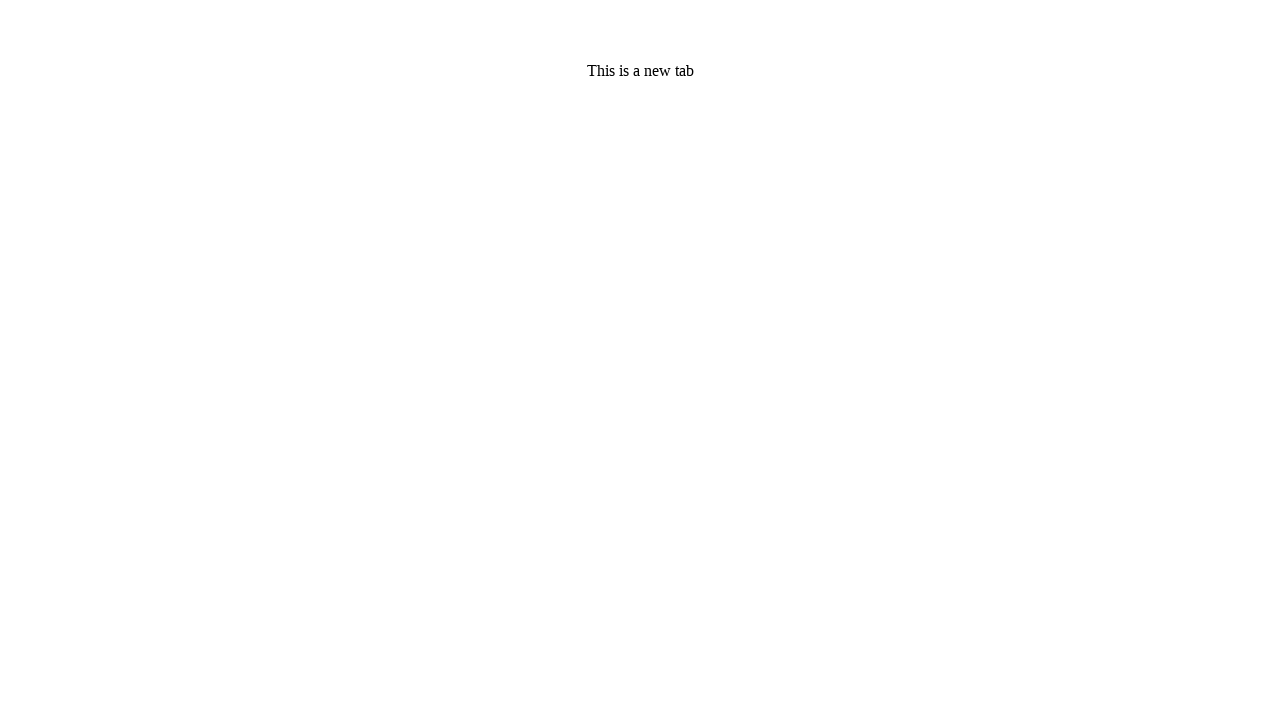

New tab content loaded - verified new_tab_container element
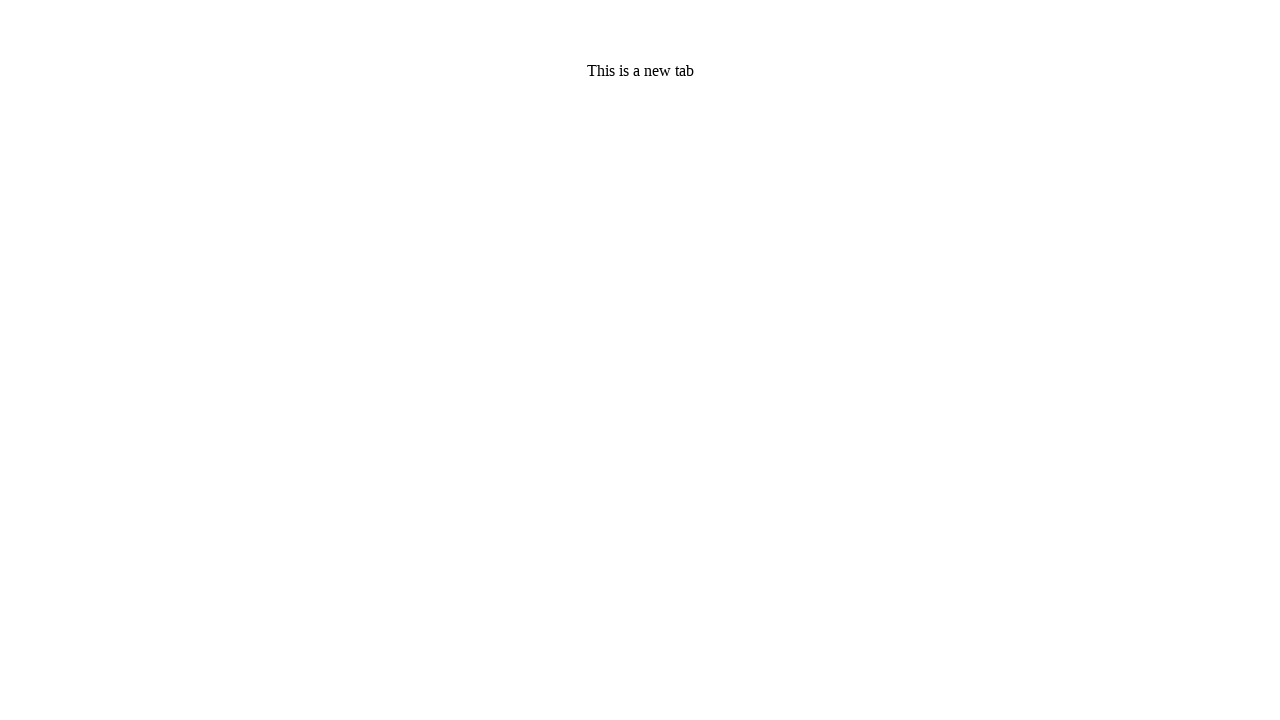

Closed new tab
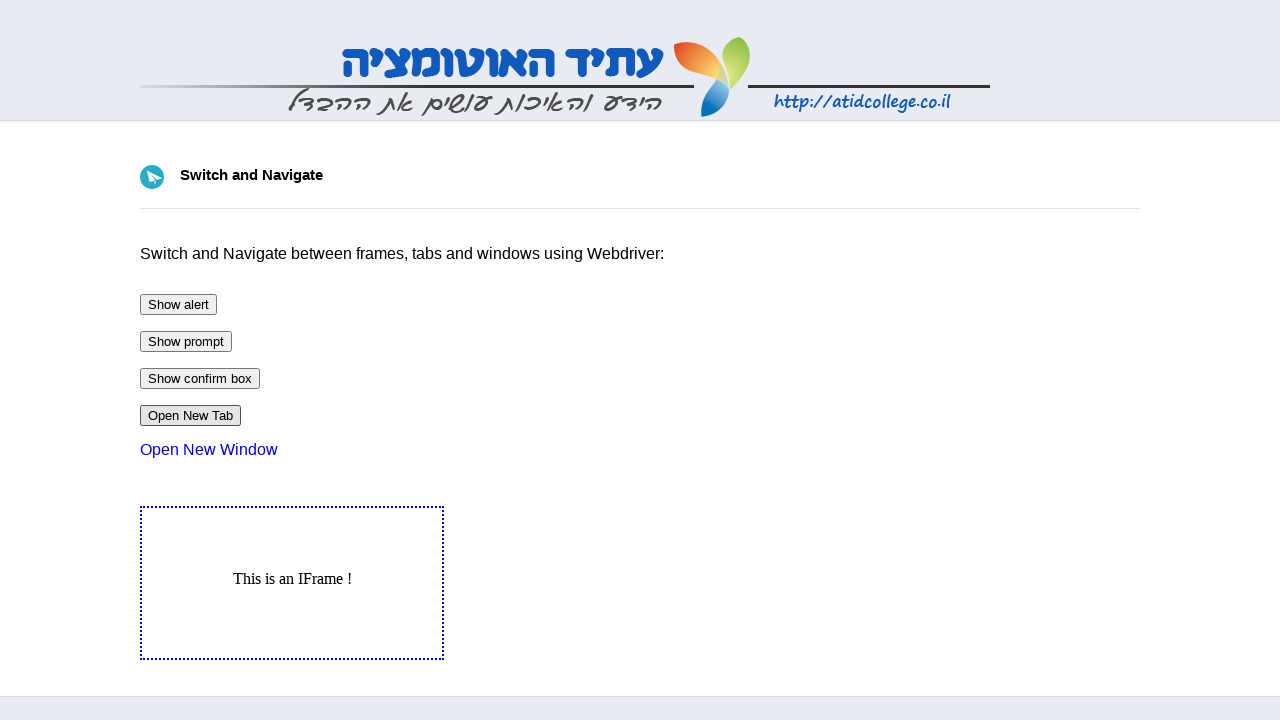

Switched back to original tab - verified title element is present
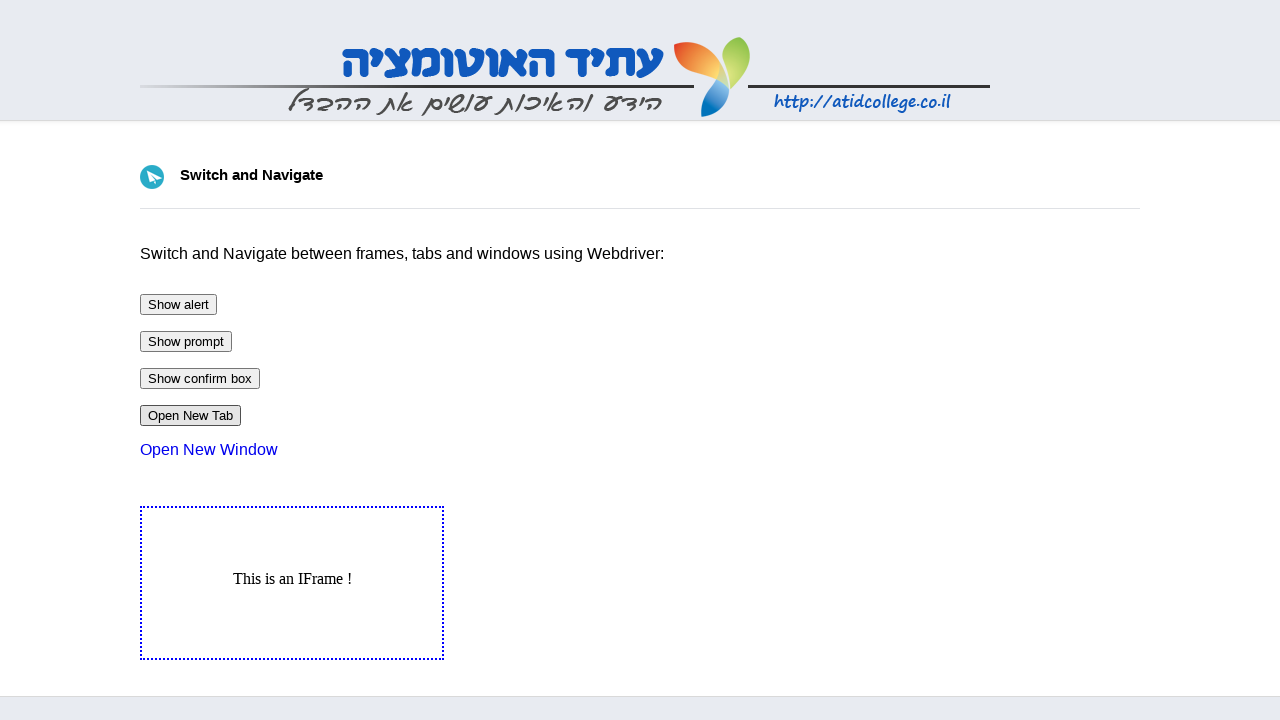

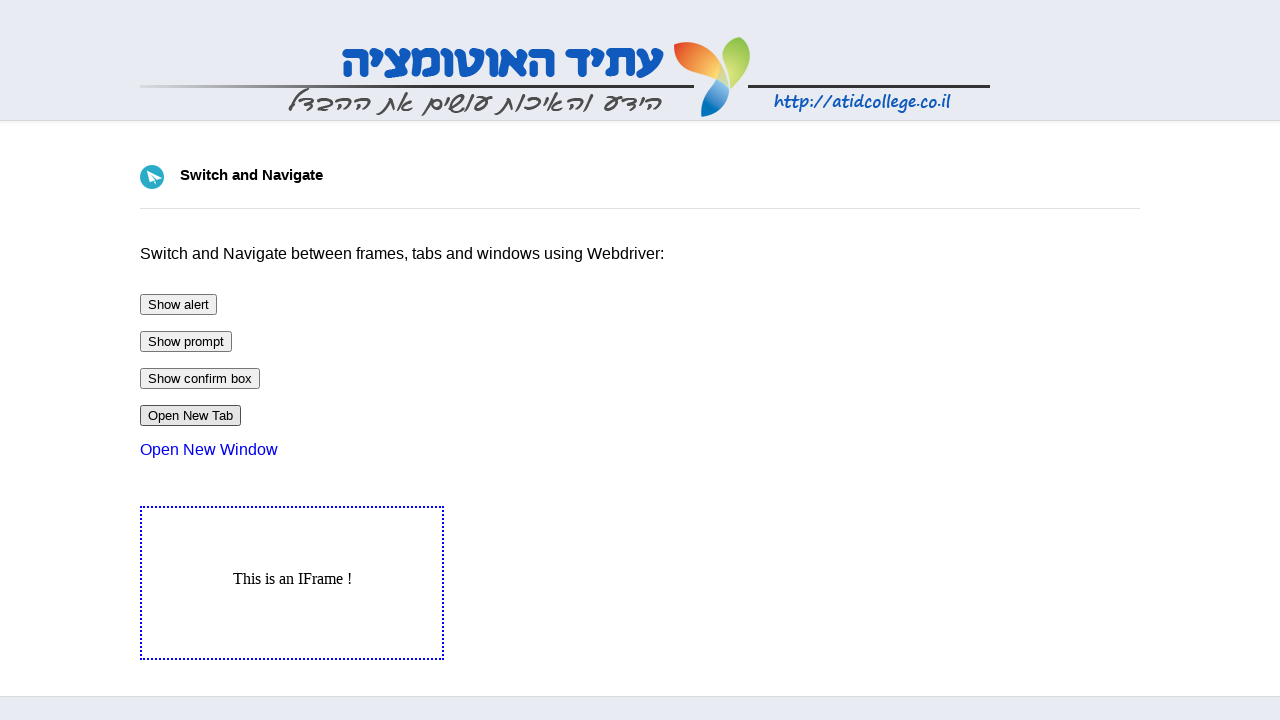